Navigates to the sign-in page and verifies that the forgot password link is present

Starting URL: https://cannatrader-frontend.vercel.app/home

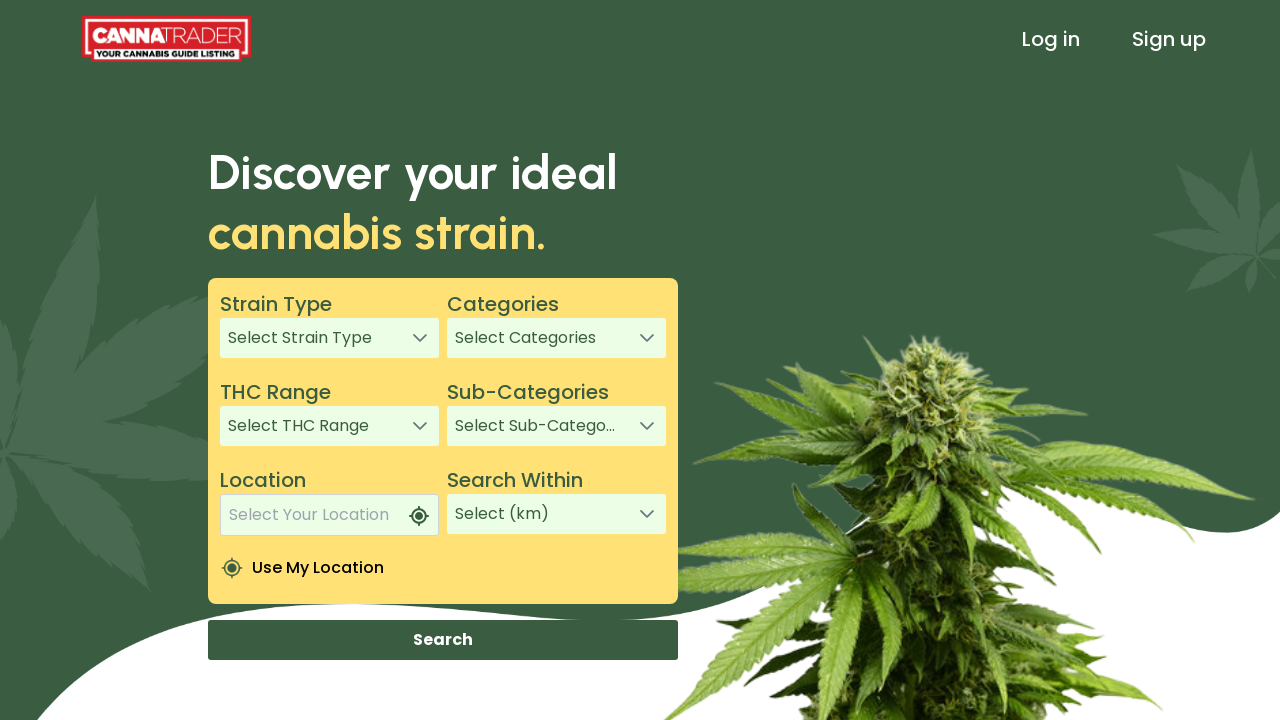

Clicked sign in page link at (1051, 39) on xpath=/html/body/app-root/app-header/div[1]/header/div[3]/a[1]
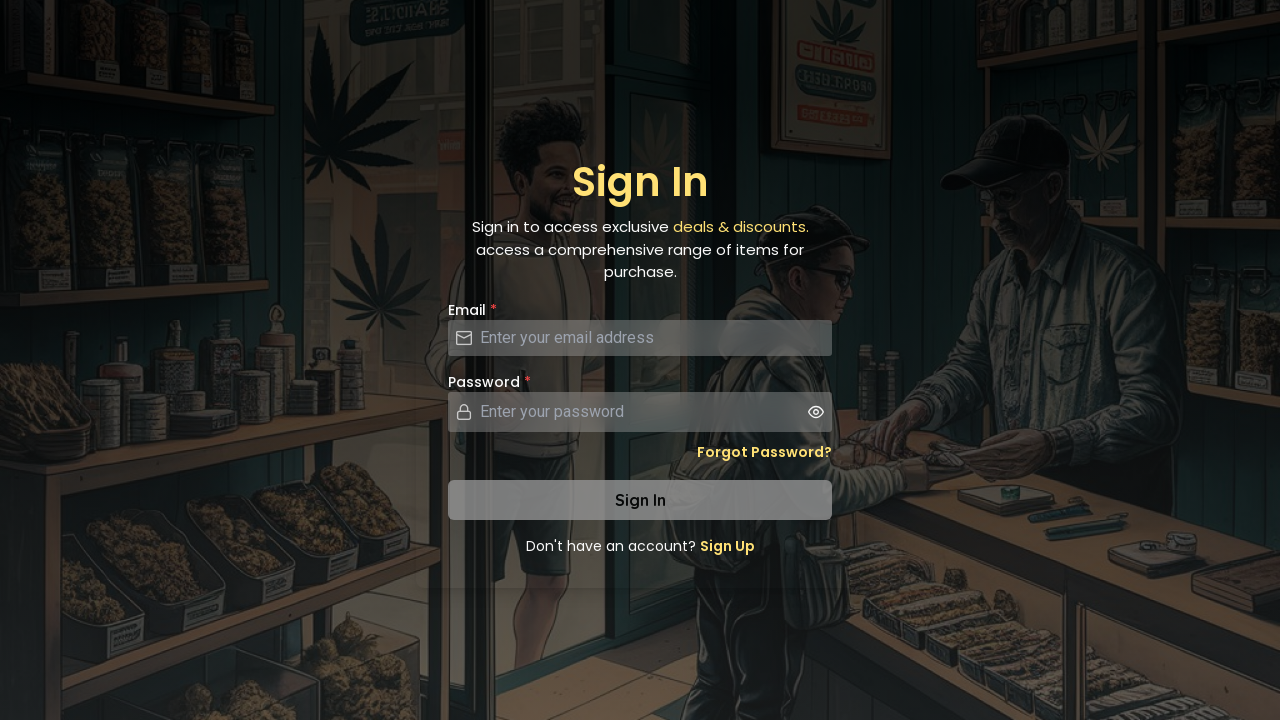

Verified forgot password link is displayed
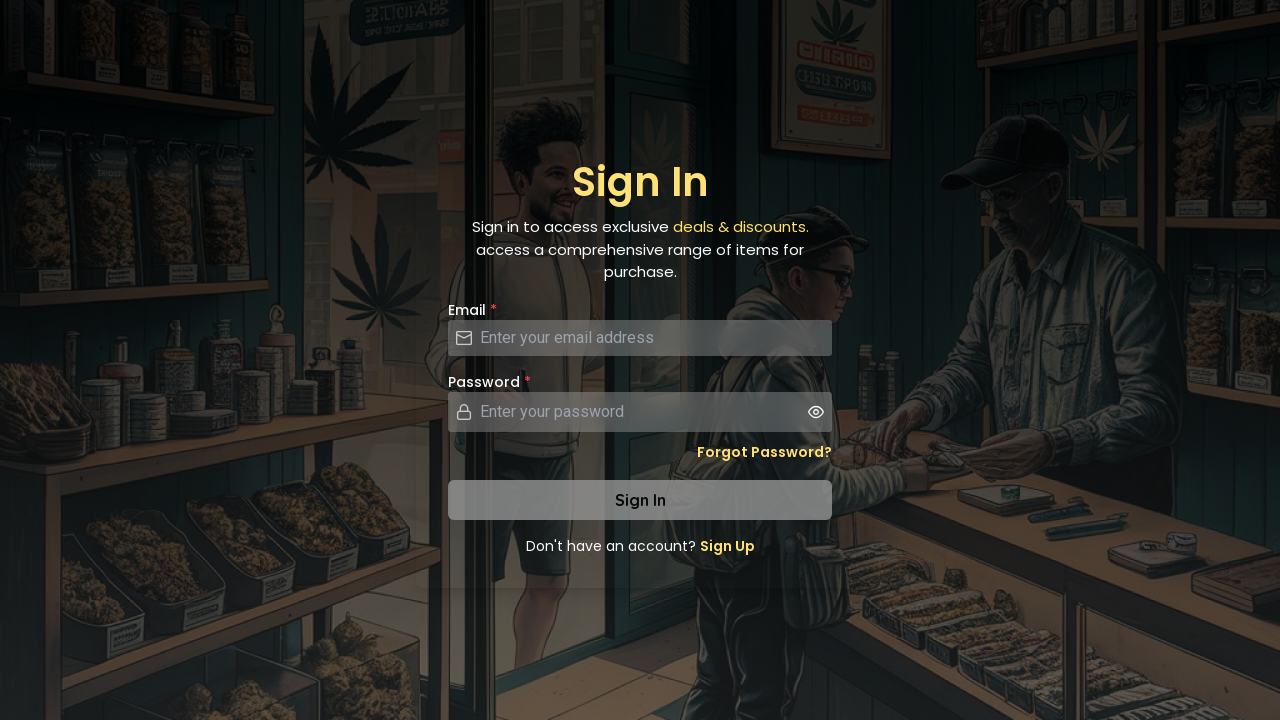

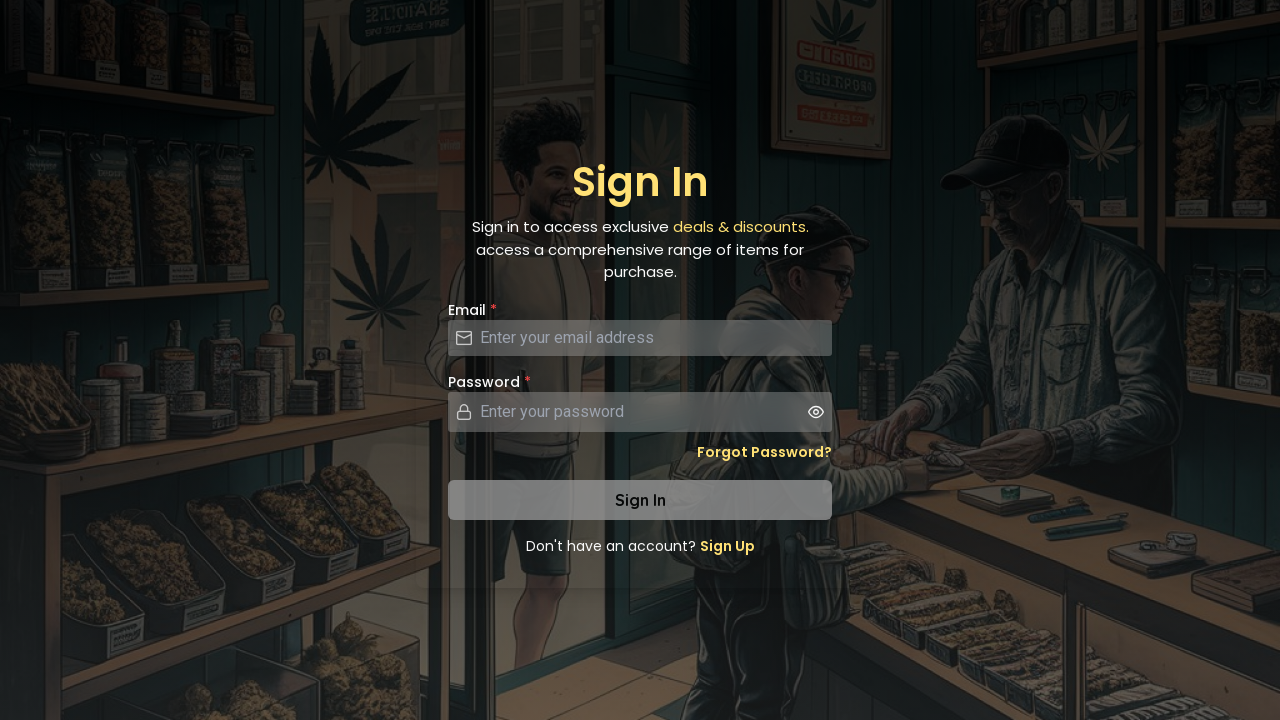